Tests completing a todo by clicking its checkbox, then clicking "Clear completed" button to remove it.

Starting URL: https://demo.playwright.dev/todomvc/

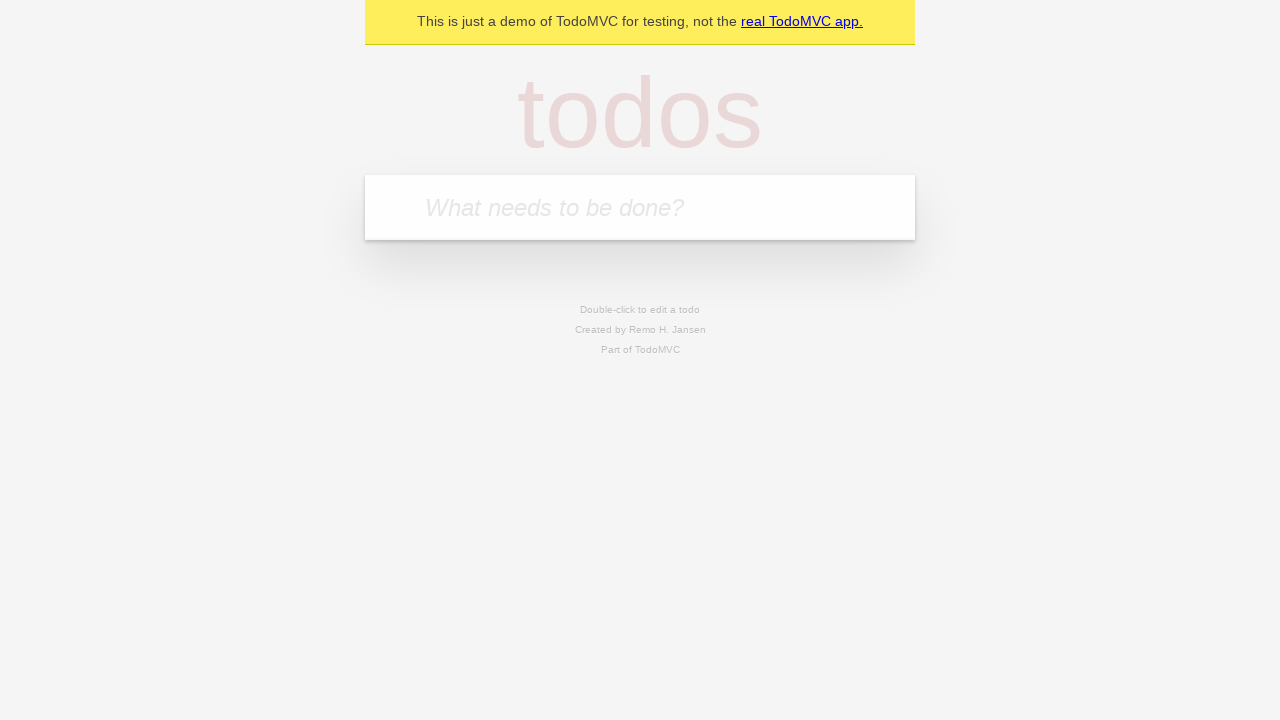

Located todo input field
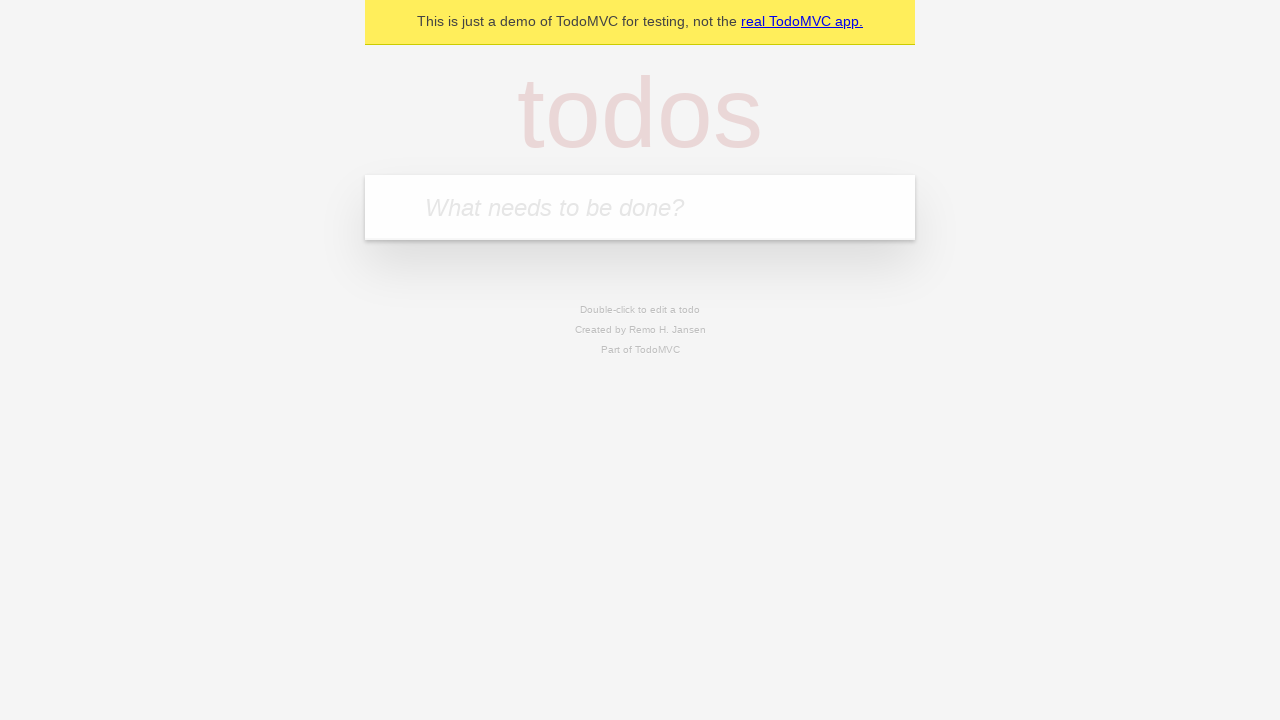

Filled todo input with 'Make dinner' on internal:attr=[placeholder="What needs to be done?"i]
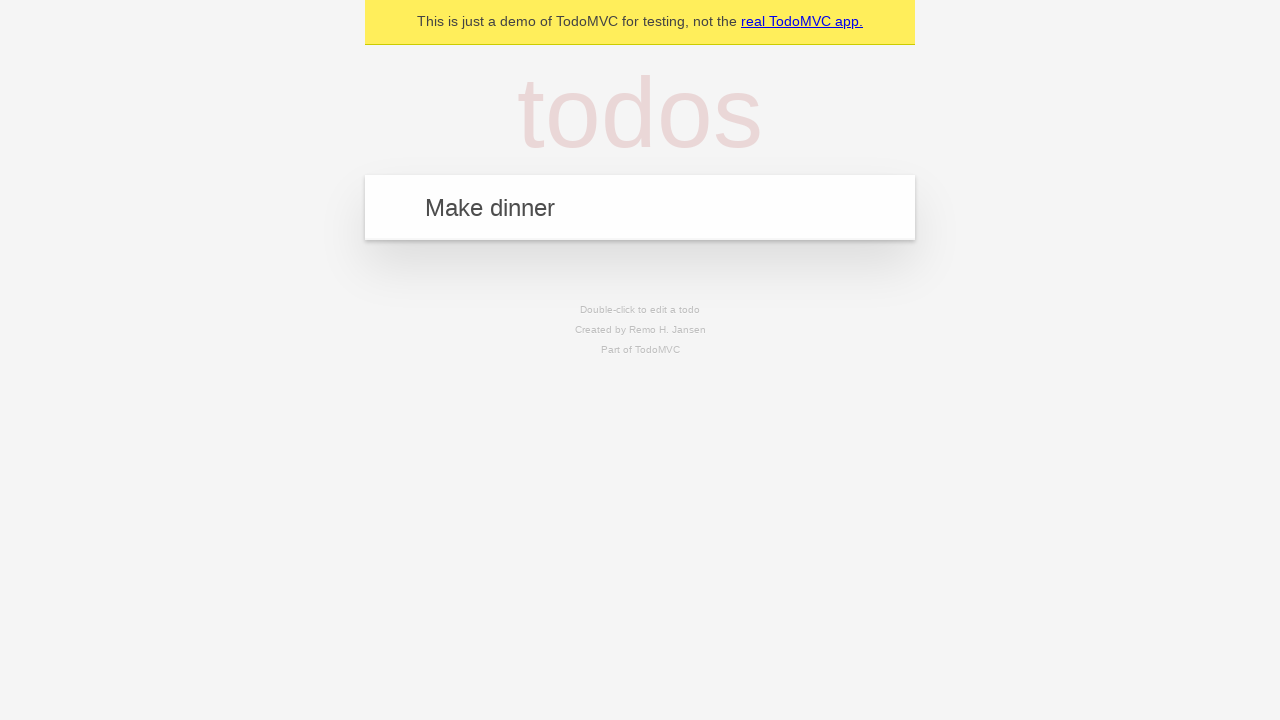

Pressed Enter to add todo item on internal:attr=[placeholder="What needs to be done?"i]
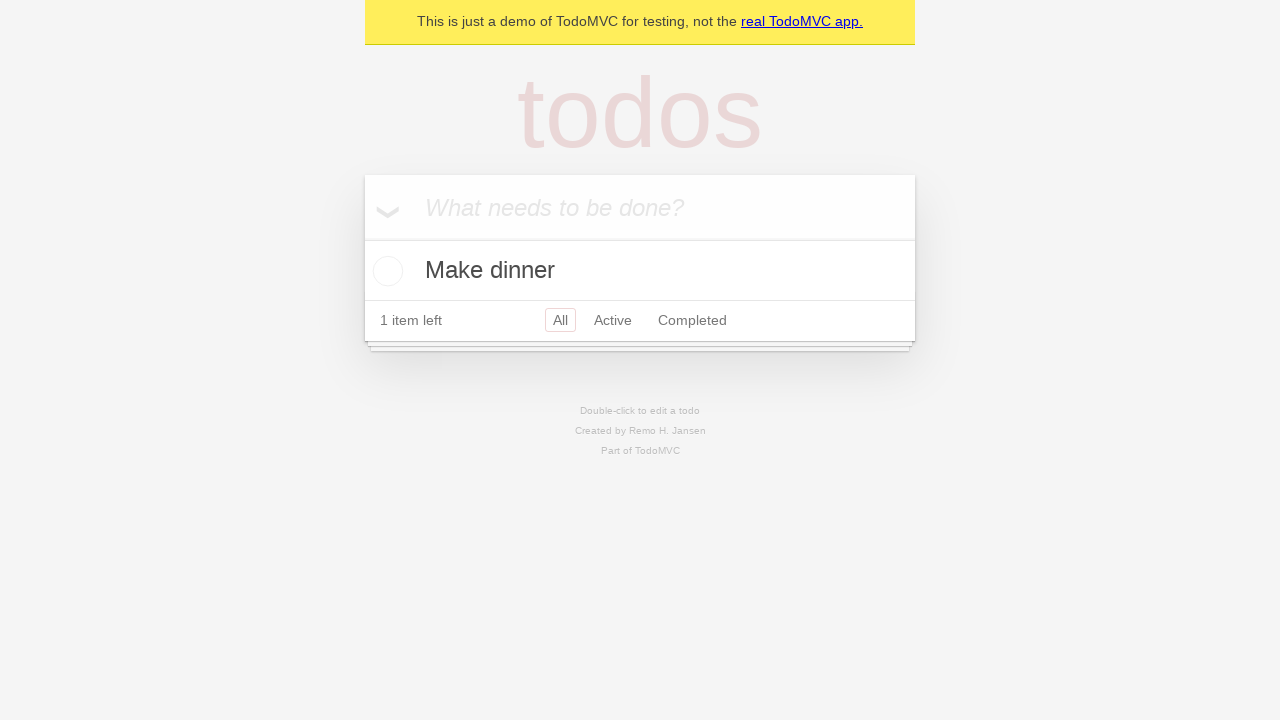

Located checkbox for completing todo
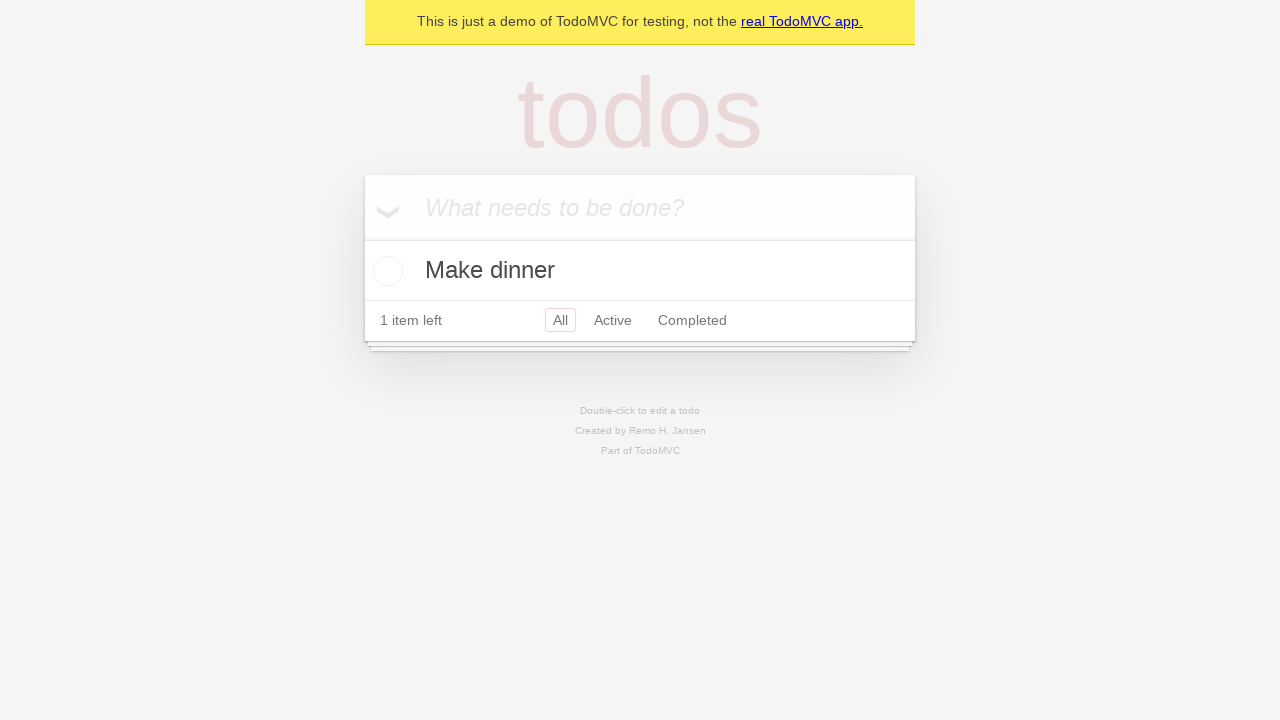

Clicked checkbox to mark todo as completed at (385, 271) on internal:role=listitem >> nth=0 >> internal:role=checkbox[name="Toggle Todo"i]
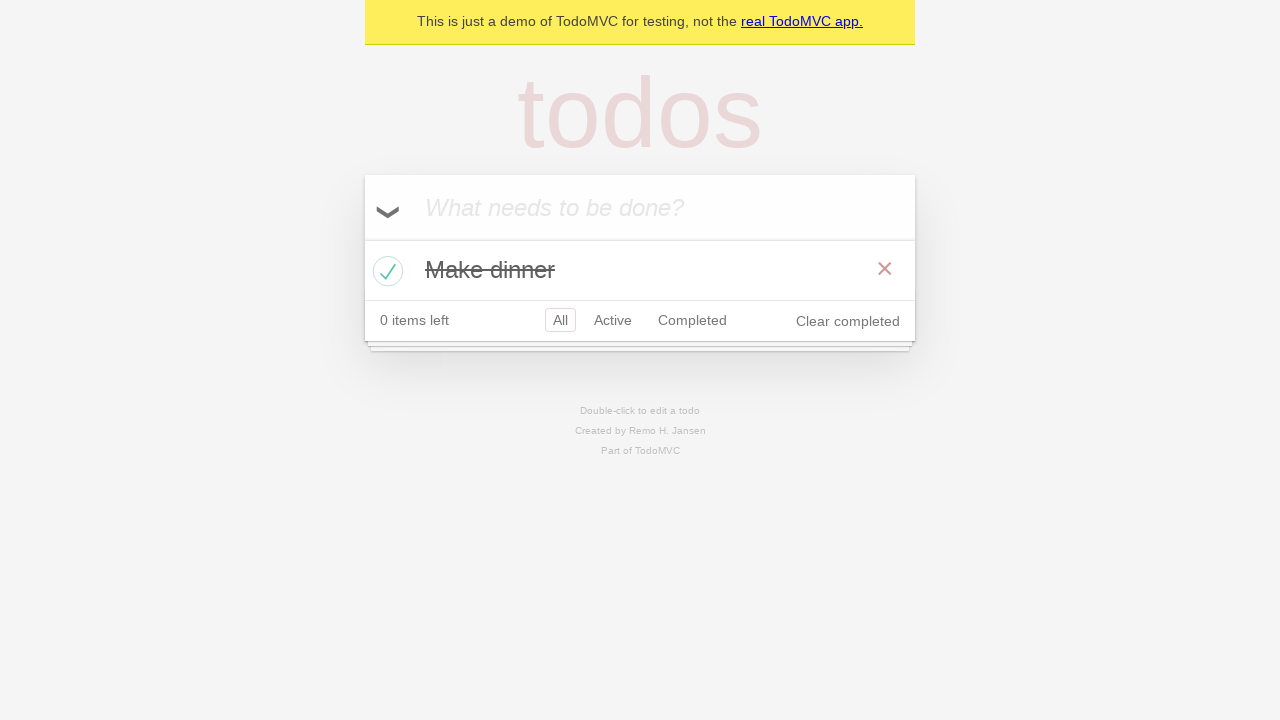

Located 'Clear completed' button
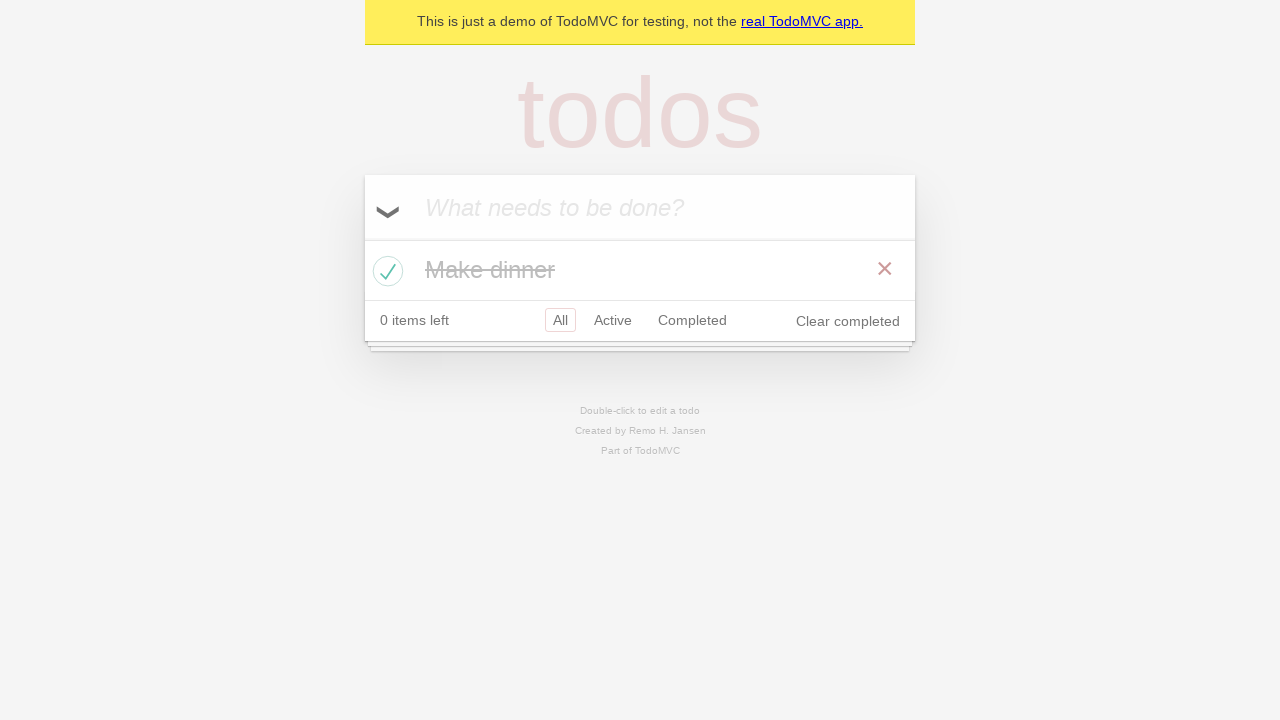

Clicked 'Clear completed' button to remove completed todo at (848, 321) on internal:role=button[name="Clear completed"i]
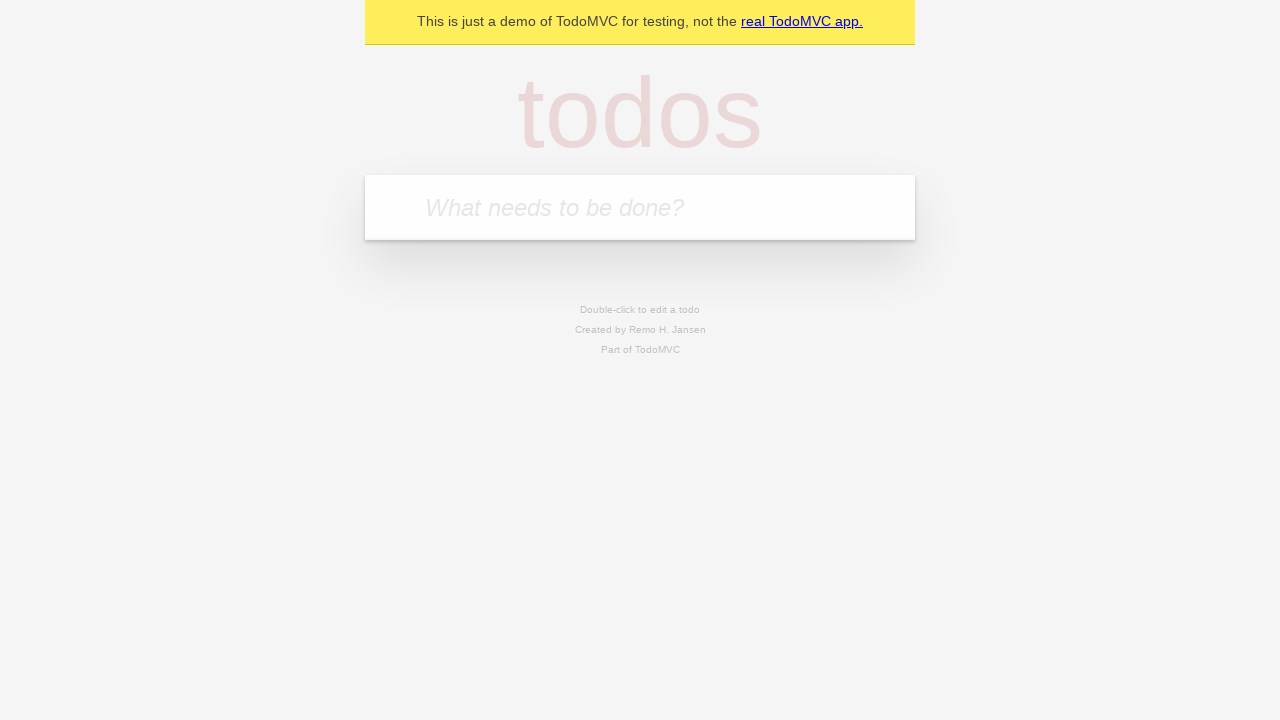

Waited 500ms for clearing operation to complete
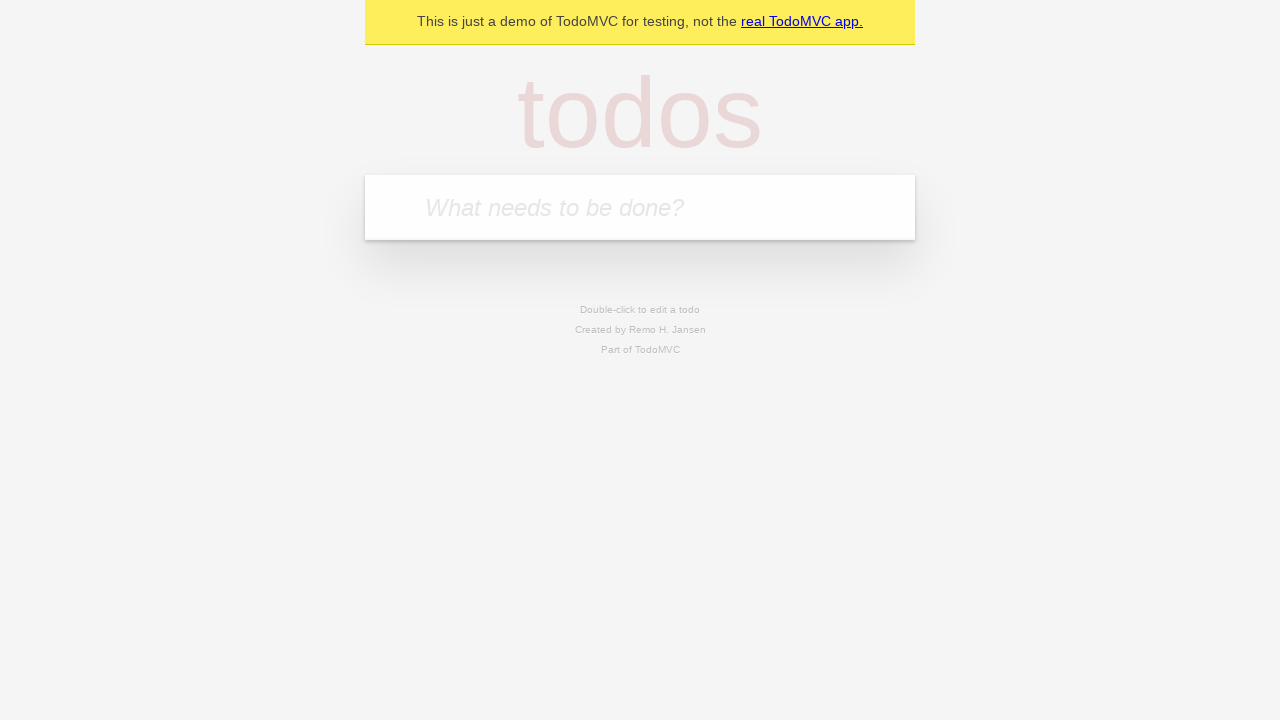

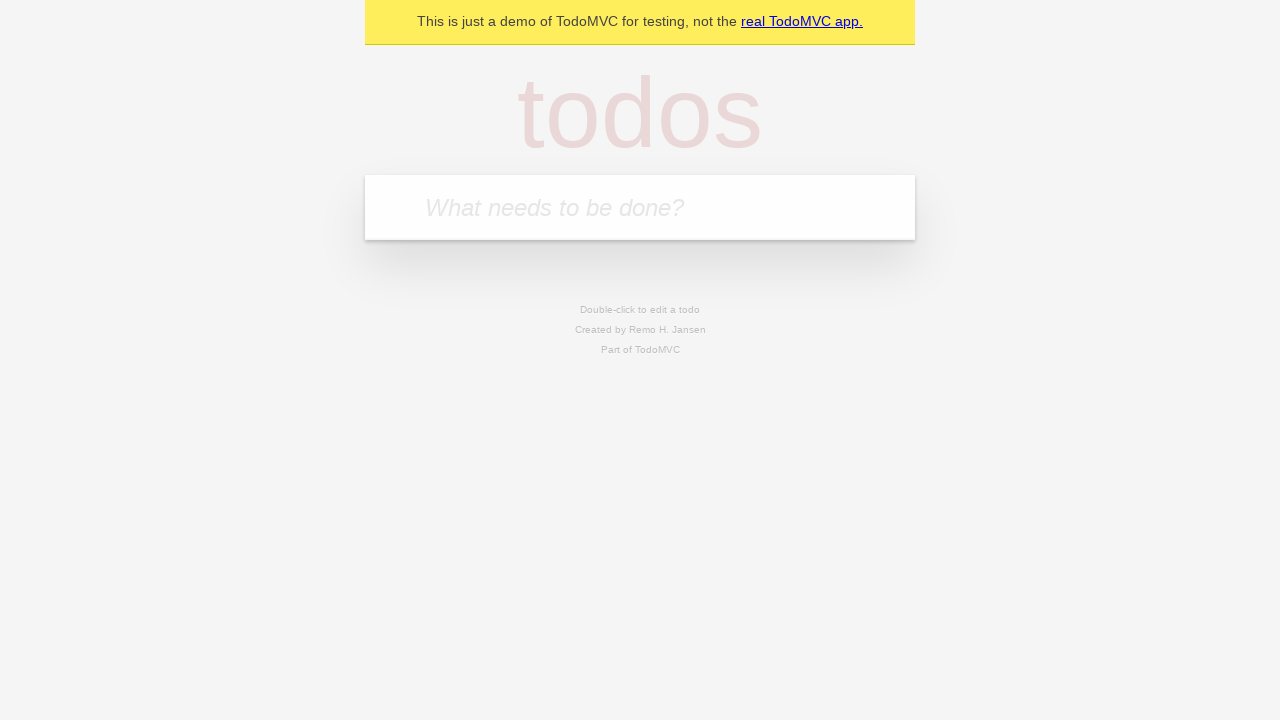